Navigates to the DemoBlaze store homepage and verifies the page title

Starting URL: https://www.demoblaze.com/

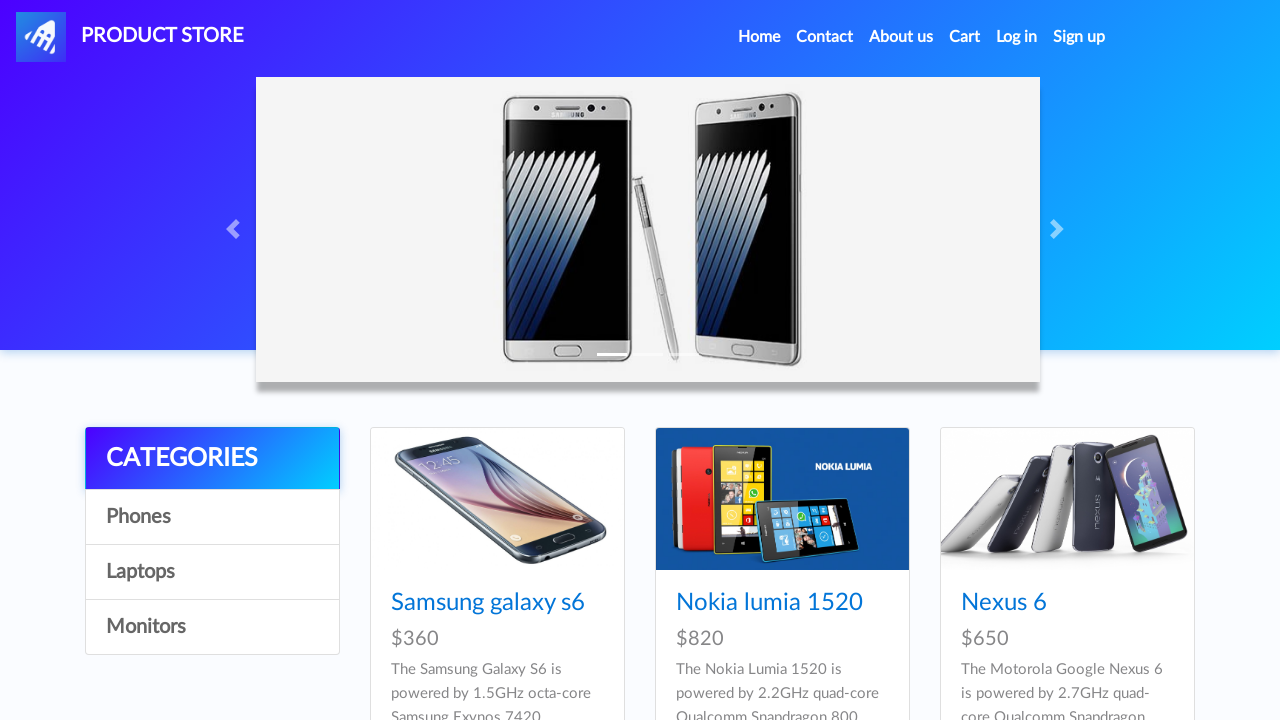

Navigated to DemoBlaze store homepage
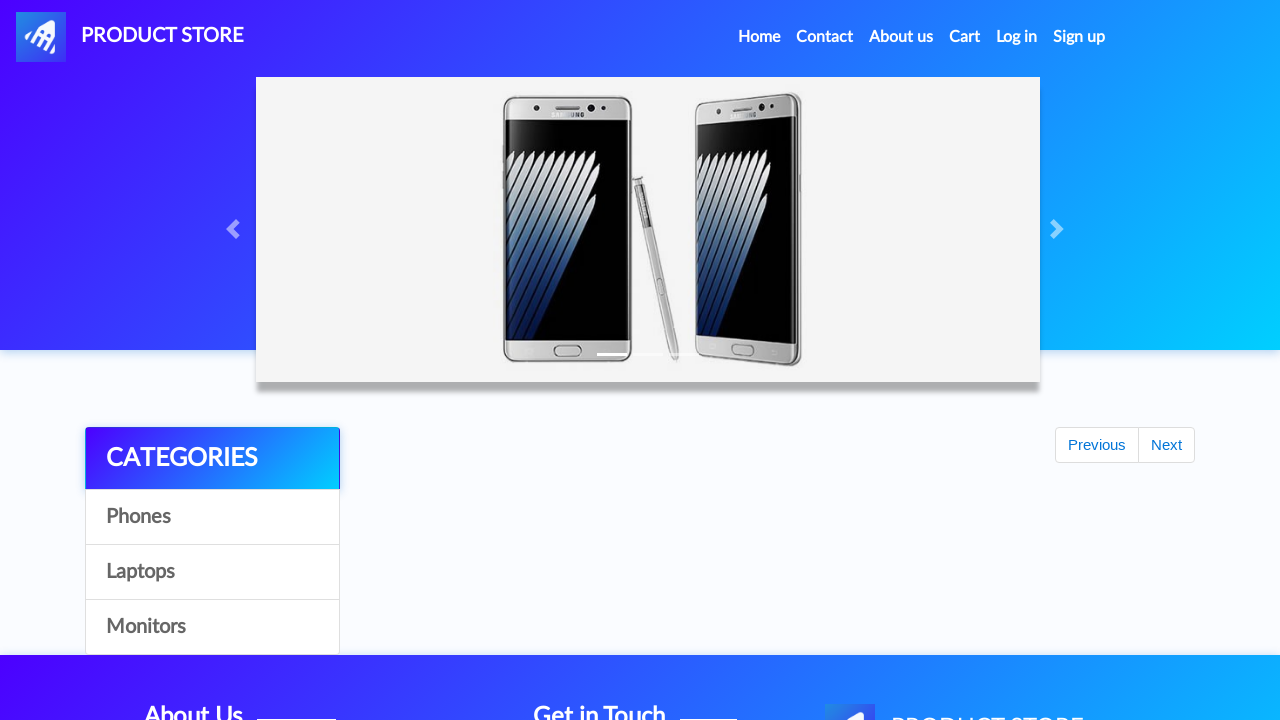

Page loaded (domcontentloaded state reached)
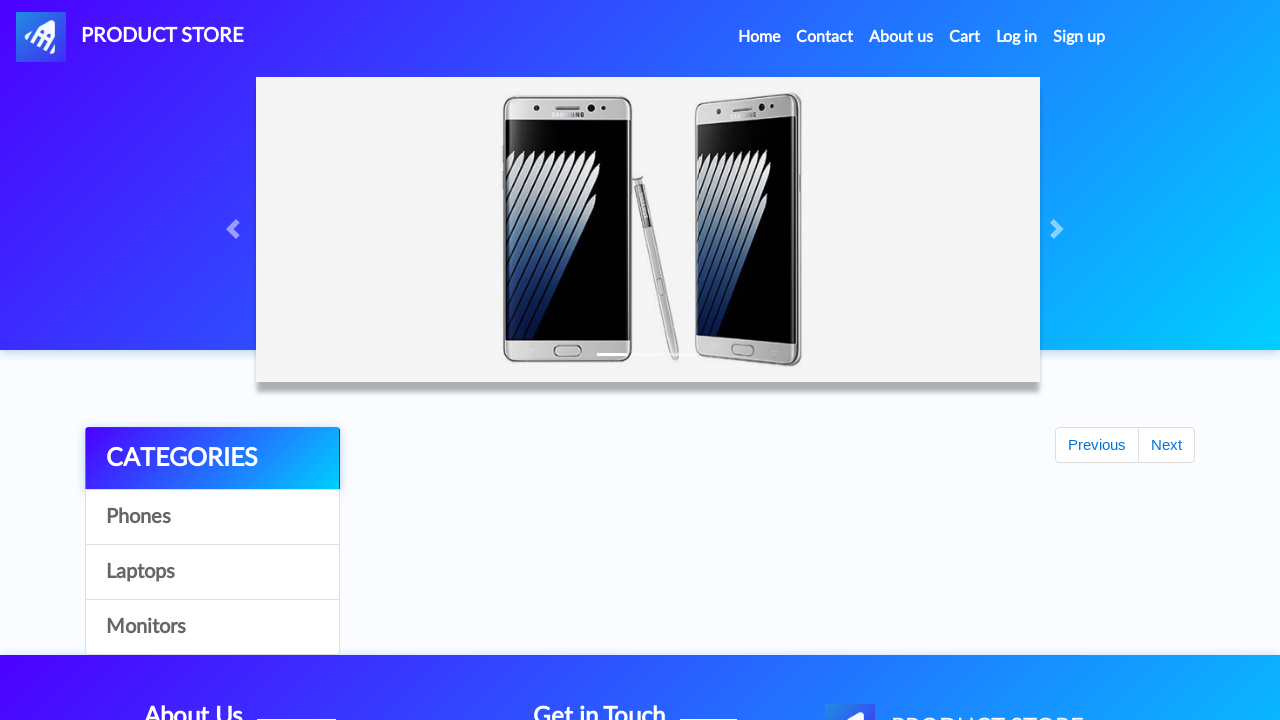

Verified page title contains 'STORE'
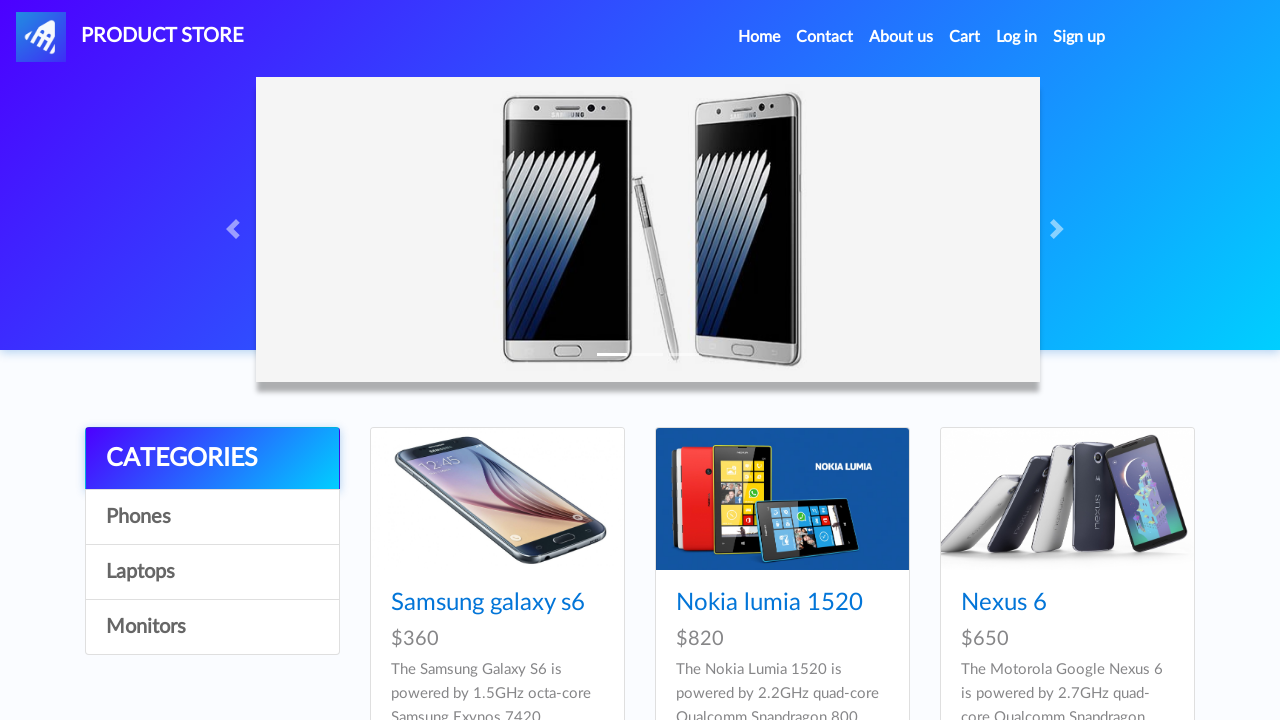

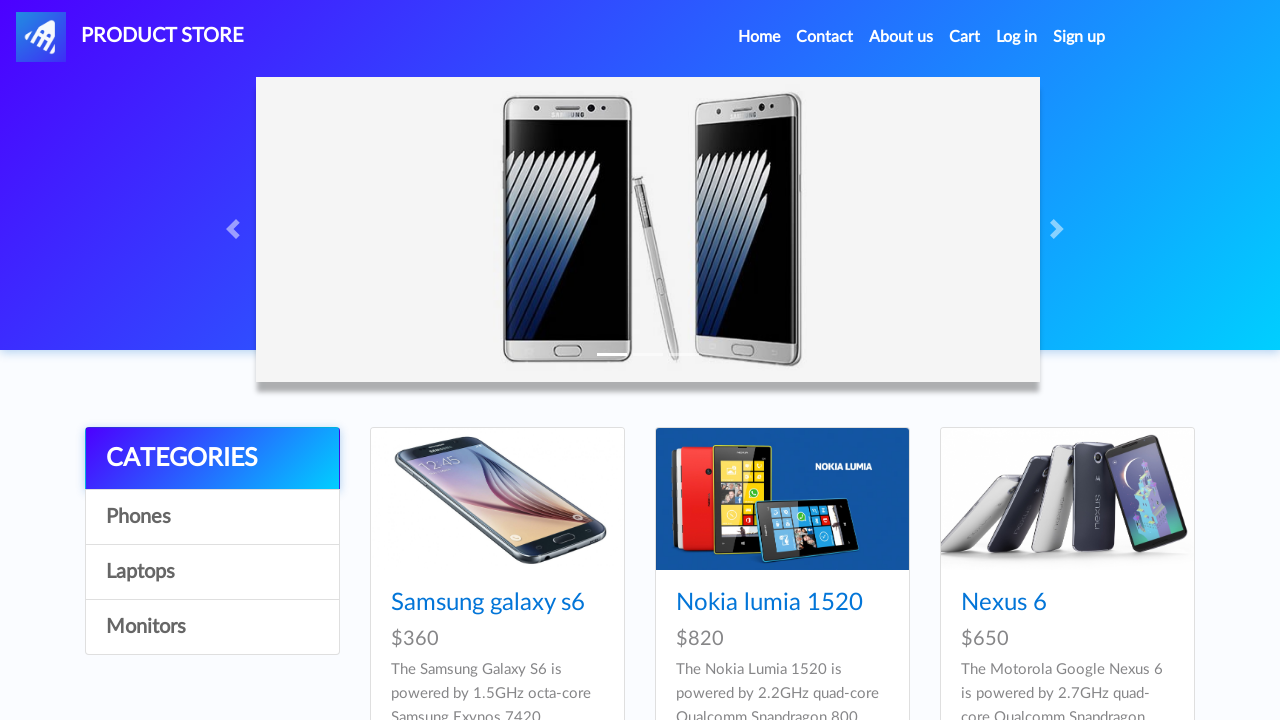